Tests mouse actions on buttons including right-click (context click) and double-click functionality on the DemoQA buttons page

Starting URL: https://demoqa.com/buttons

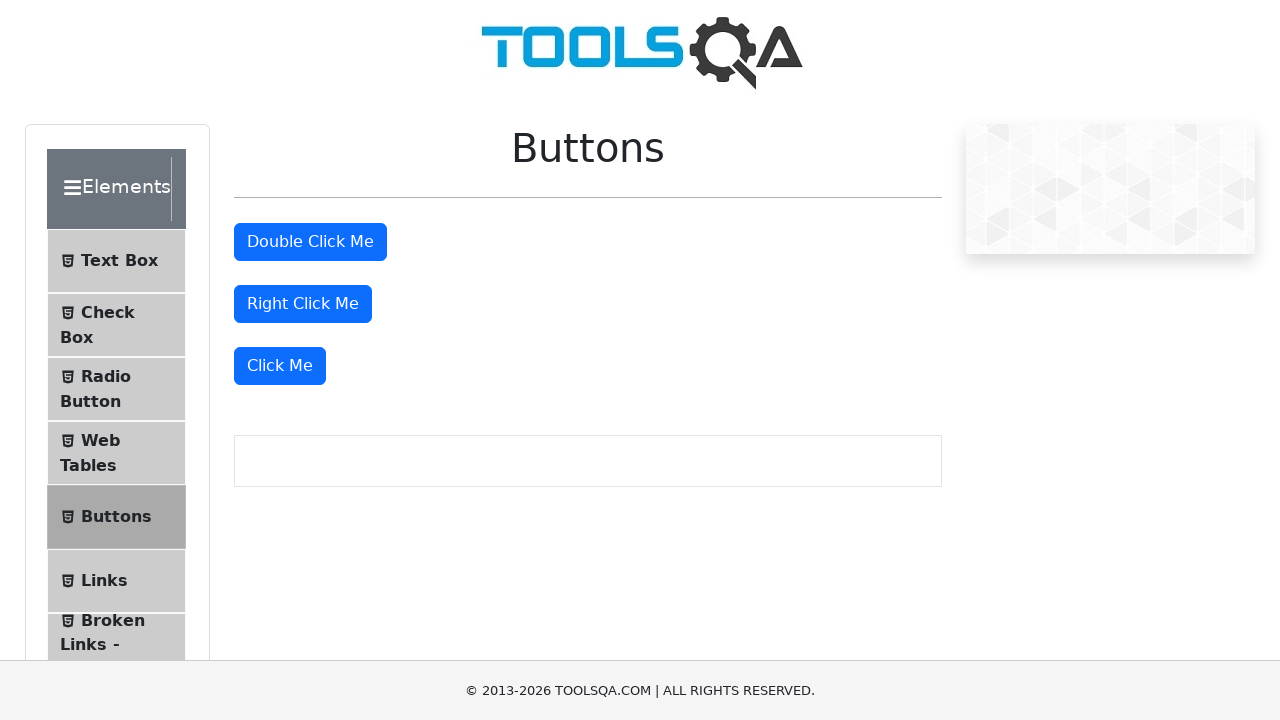

Right-clicked on the 'Right Click Me' button at (303, 304) on #rightClickBtn
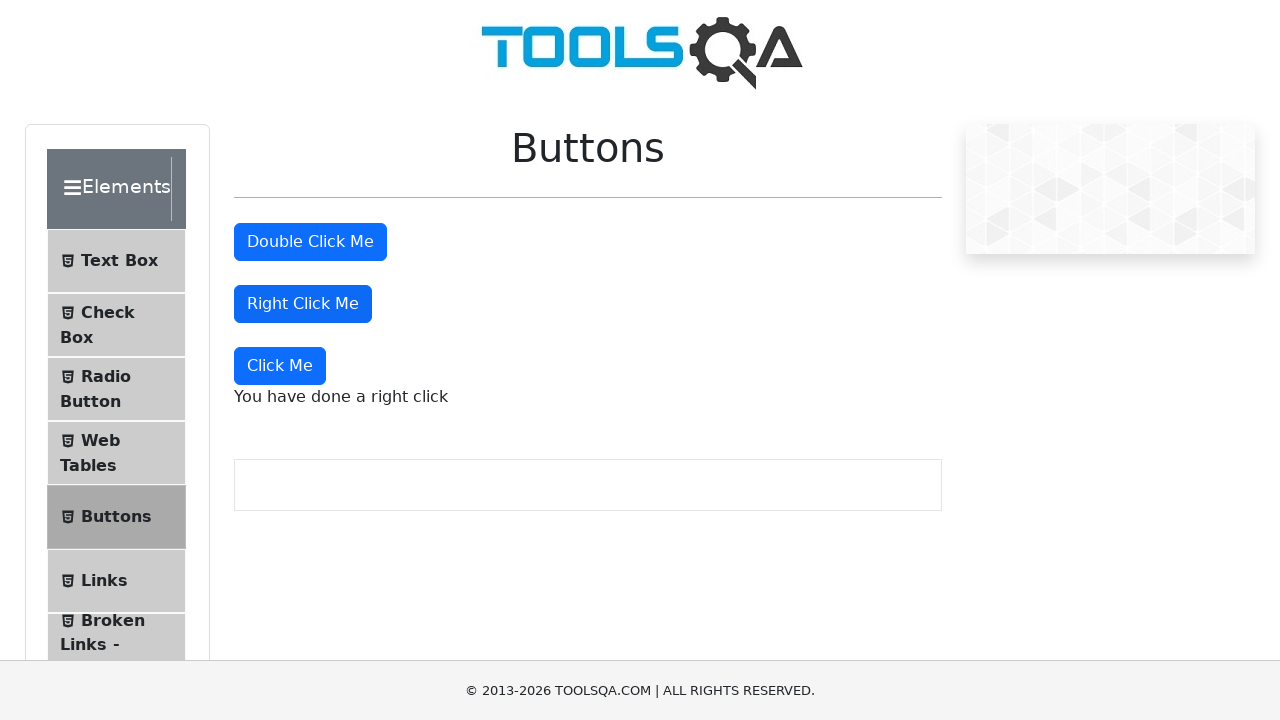

Double-clicked on the 'Double Click Me' button at (310, 242) on #doubleClickBtn
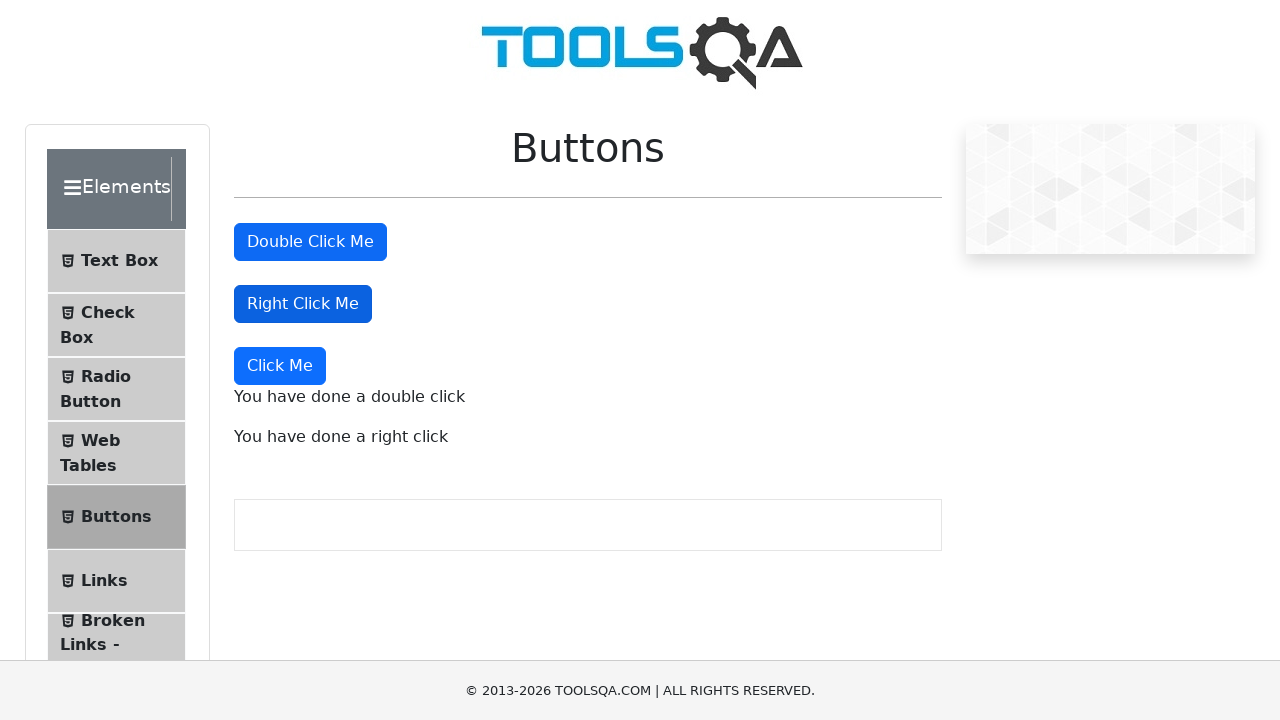

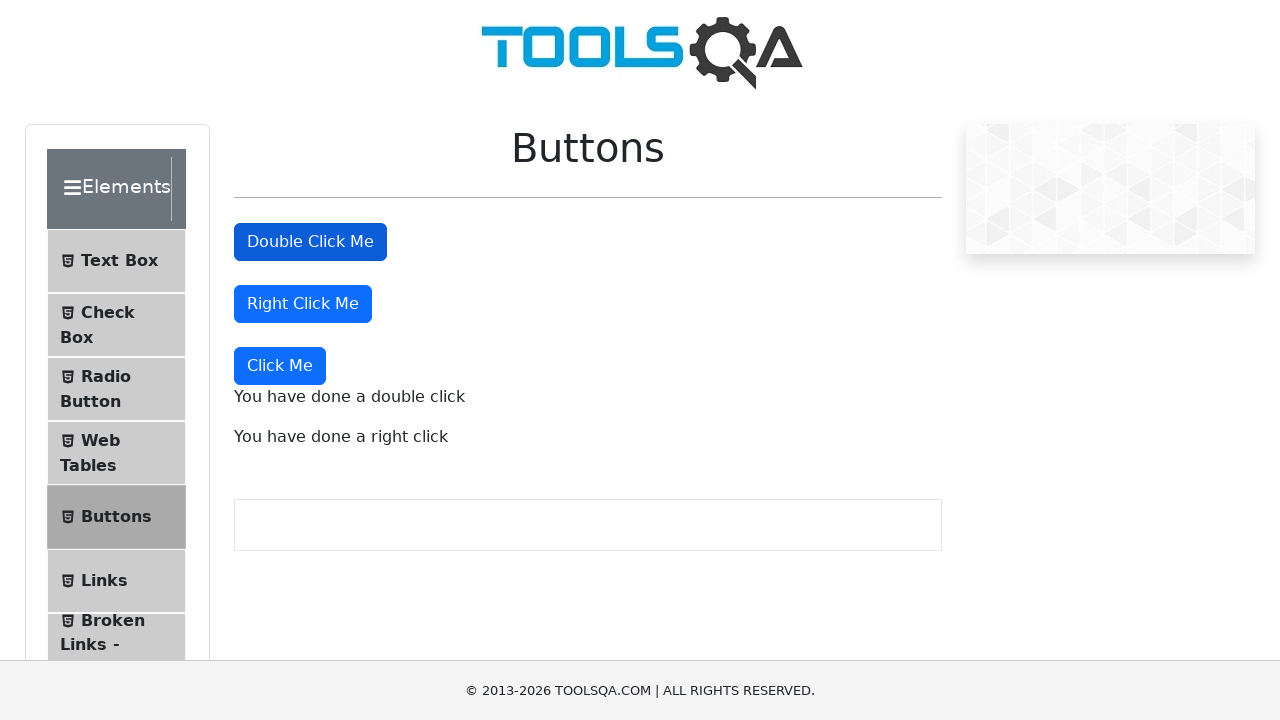